Fills out a form with both name and message fields and verifies successful submission

Starting URL: https://ultimateqa.com/filling-out-forms/

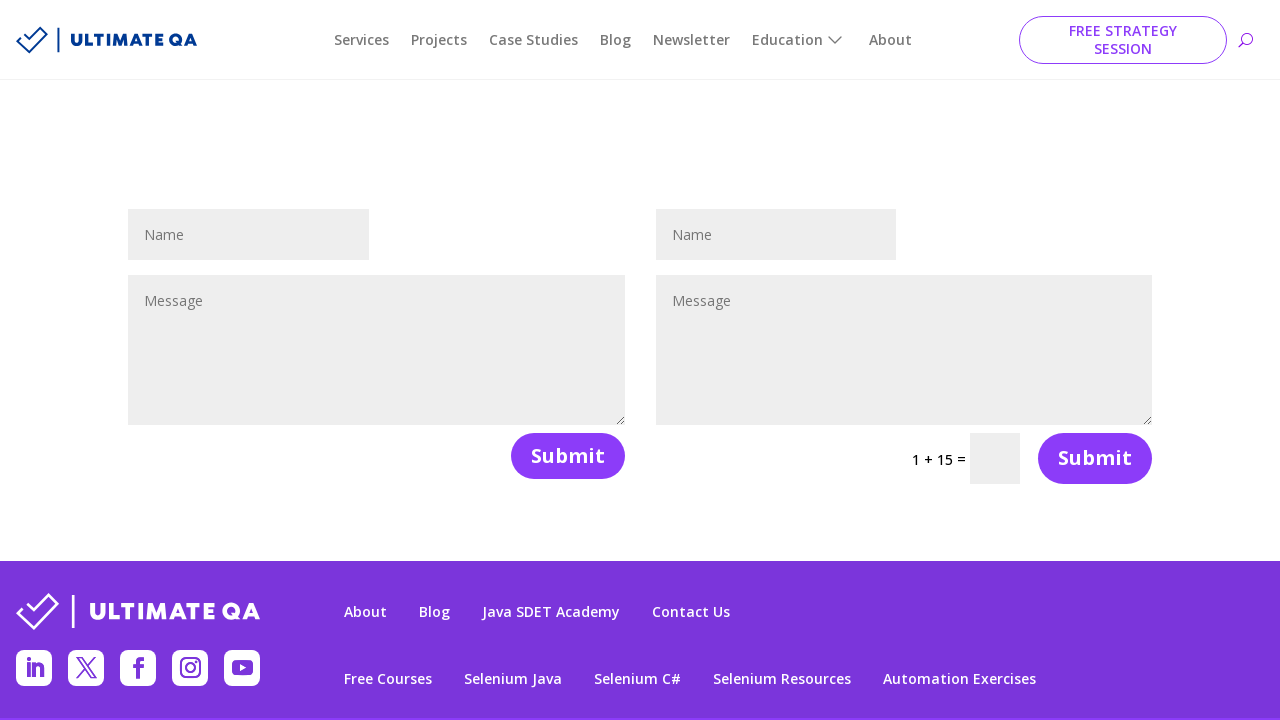

Filled name field with 'John Smith' on #et_pb_contact_name_0
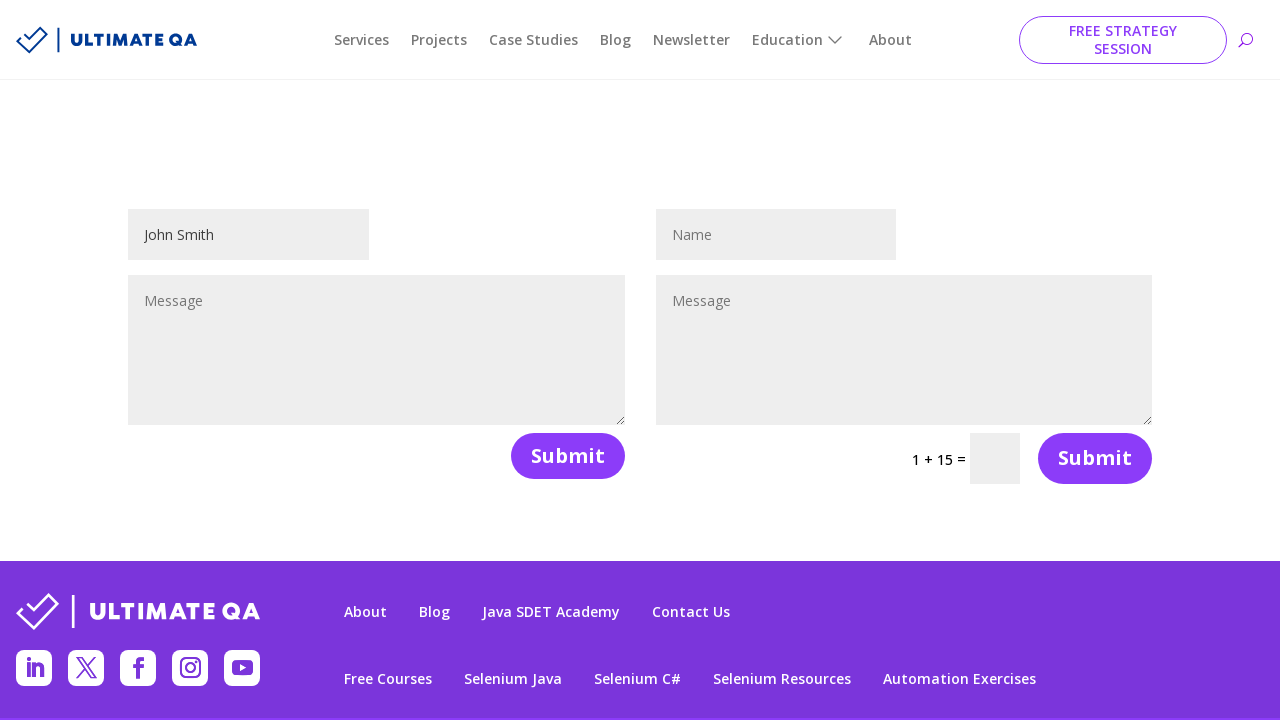

Filled message field with 'Hello, this is a test message' on #et_pb_contact_message_0
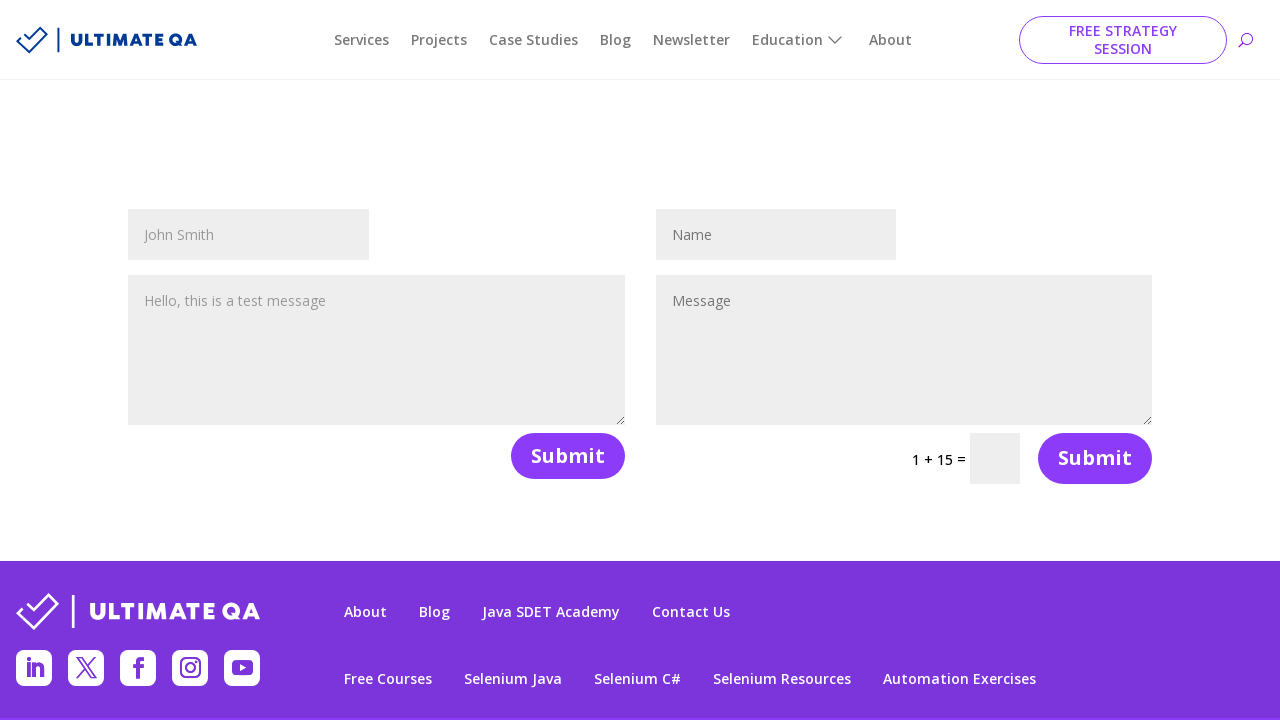

Clicked form submit button at (568, 456) on .et_pb_contact_submit.et_pb_button
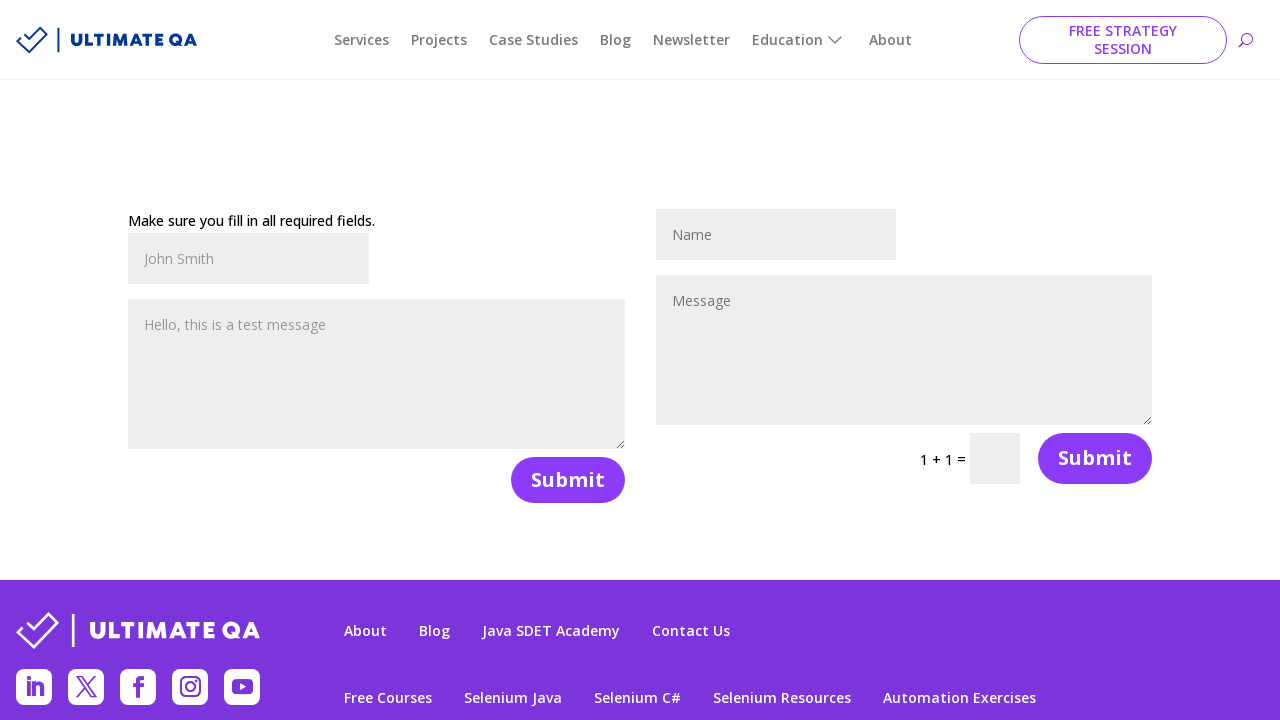

Form submission successful - success message appeared
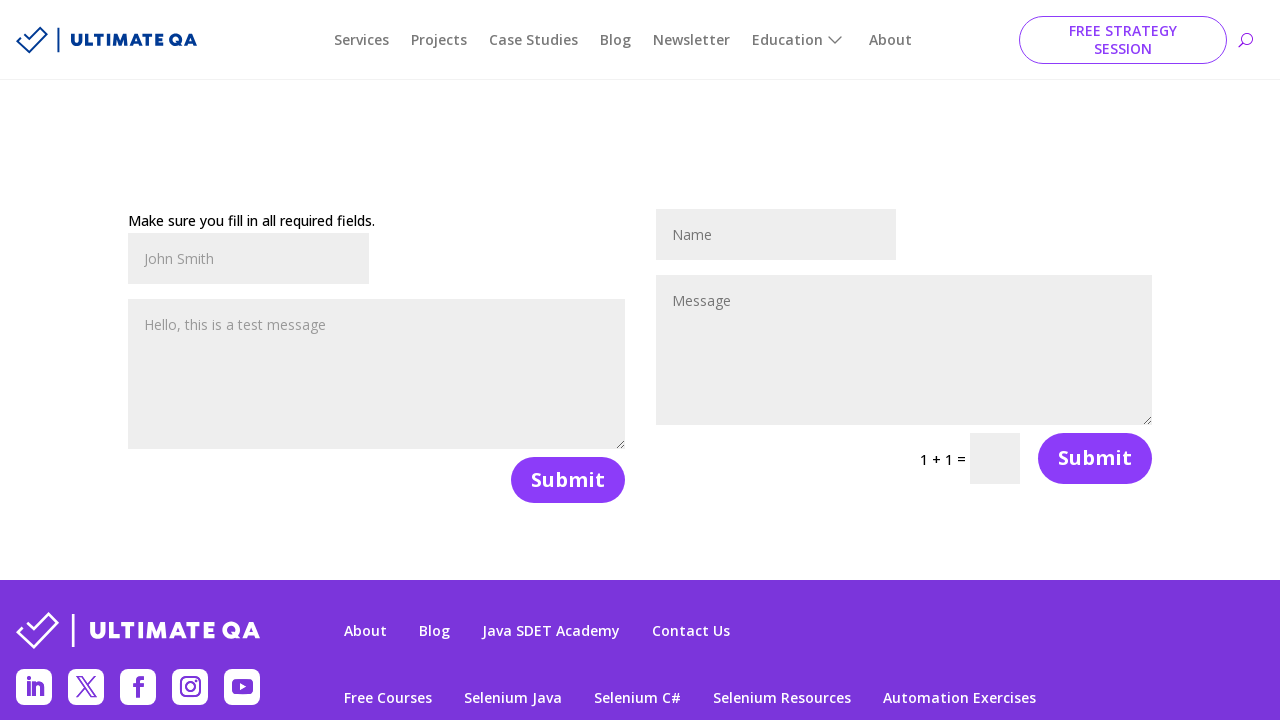

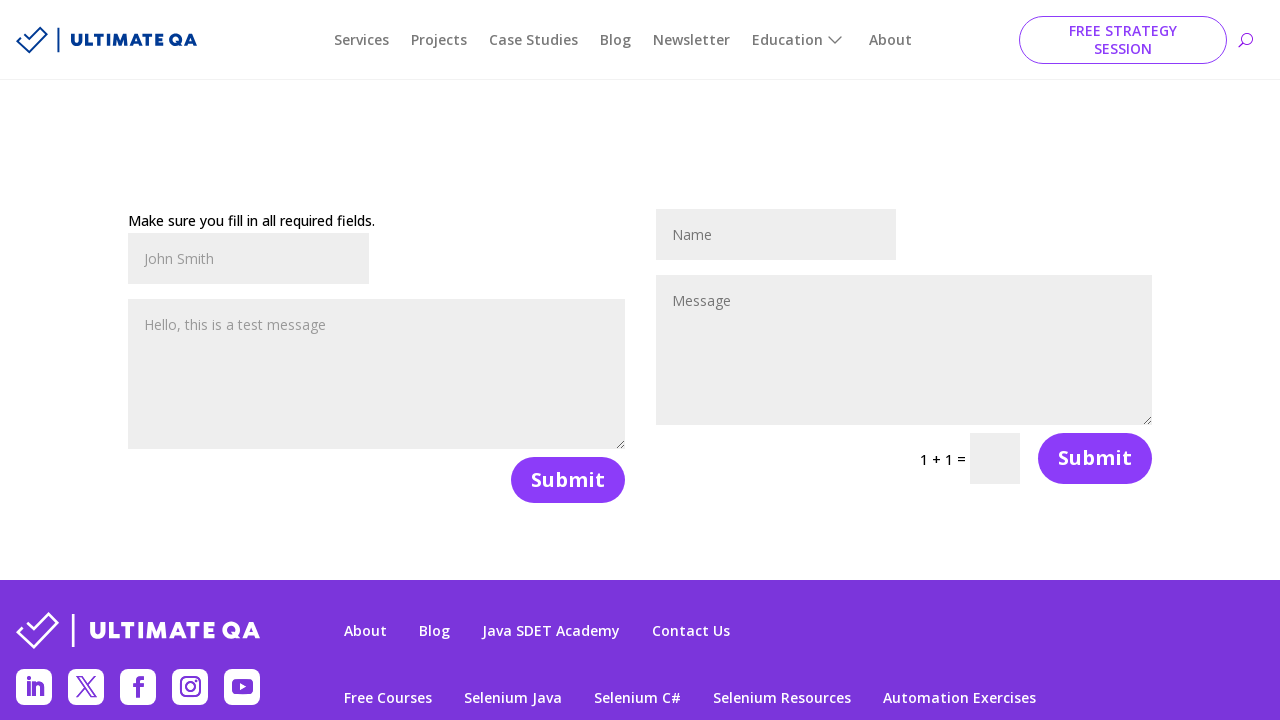